Navigates to the AWS console homepage

Starting URL: https://aws.amazon.com/console/

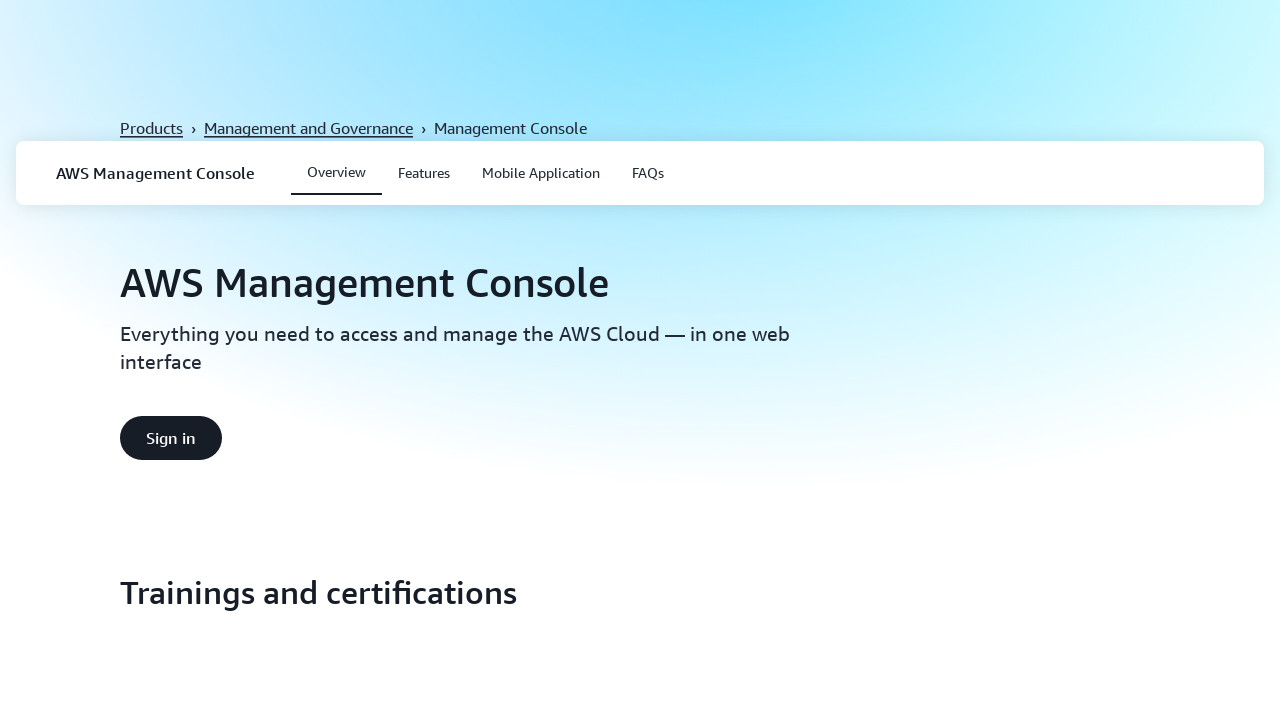

Waited for AWS console homepage to load (domcontentloaded)
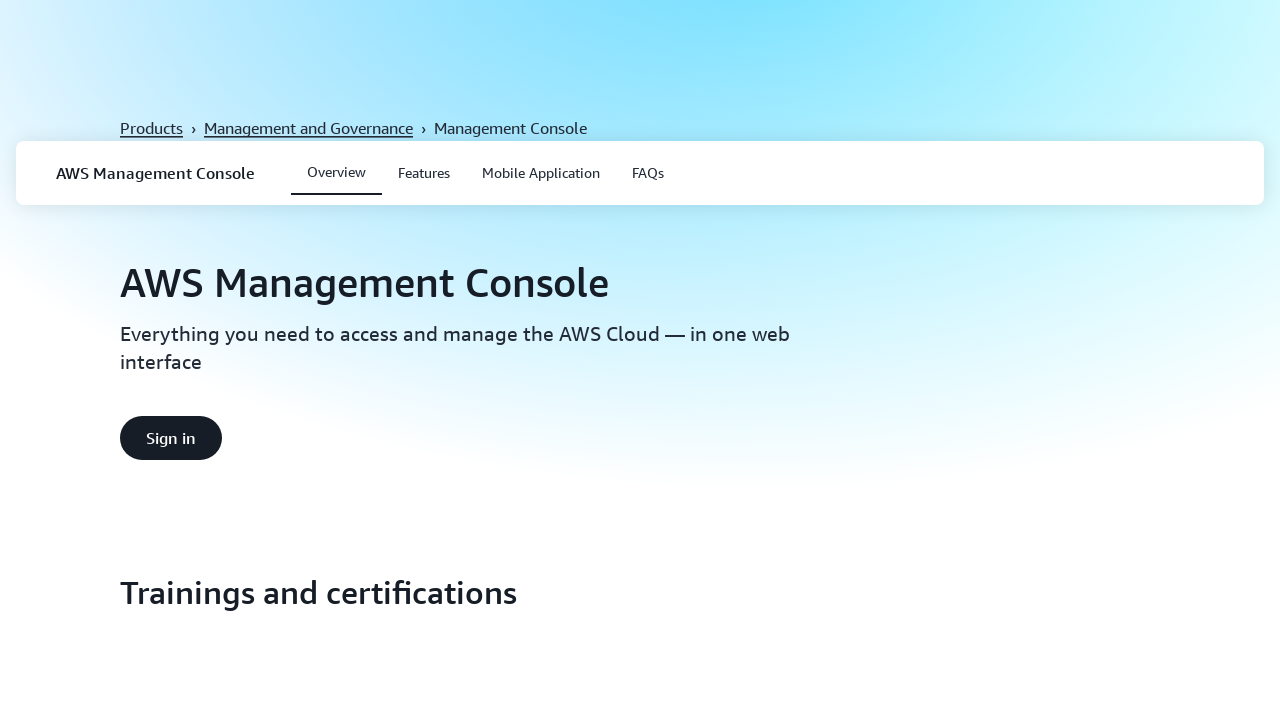

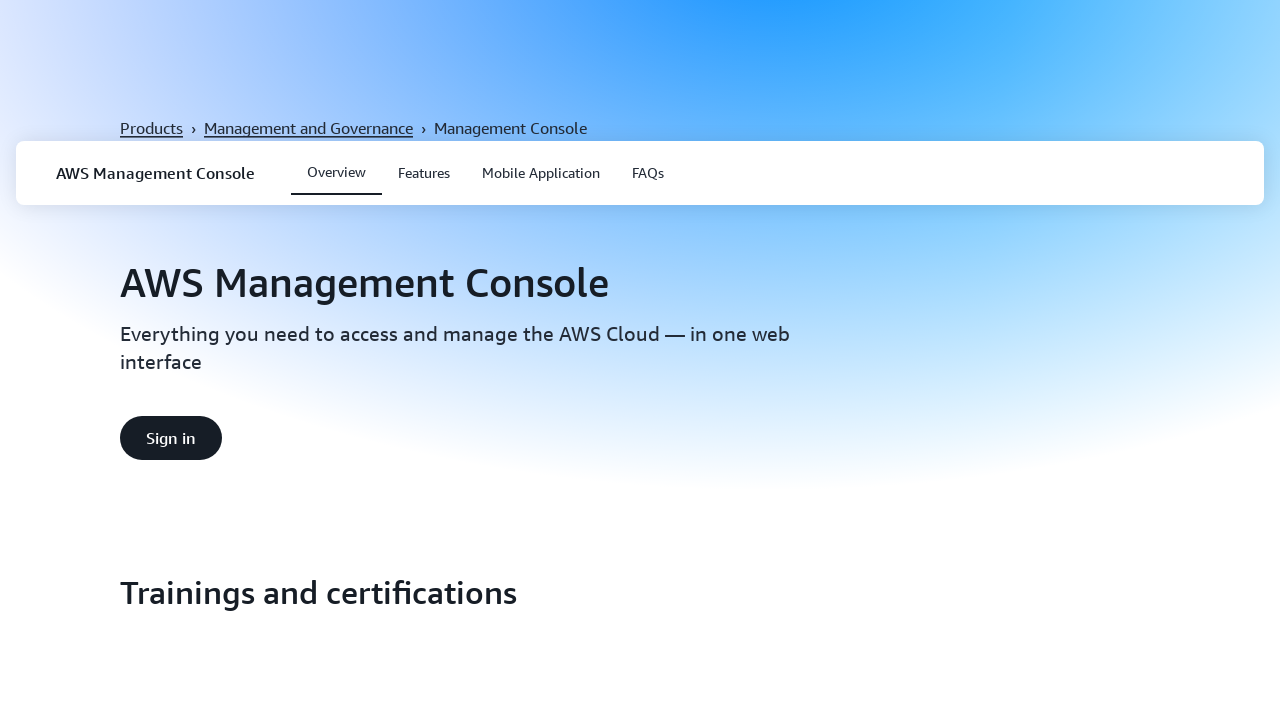